Tests opting out of A/B tests by visiting the A/B test page, adding an Optimizely opt-out cookie, refreshing the page, and verifying the opt-out was successful by checking the heading text changes to "No A/B Test".

Starting URL: http://the-internet.herokuapp.com/abtest

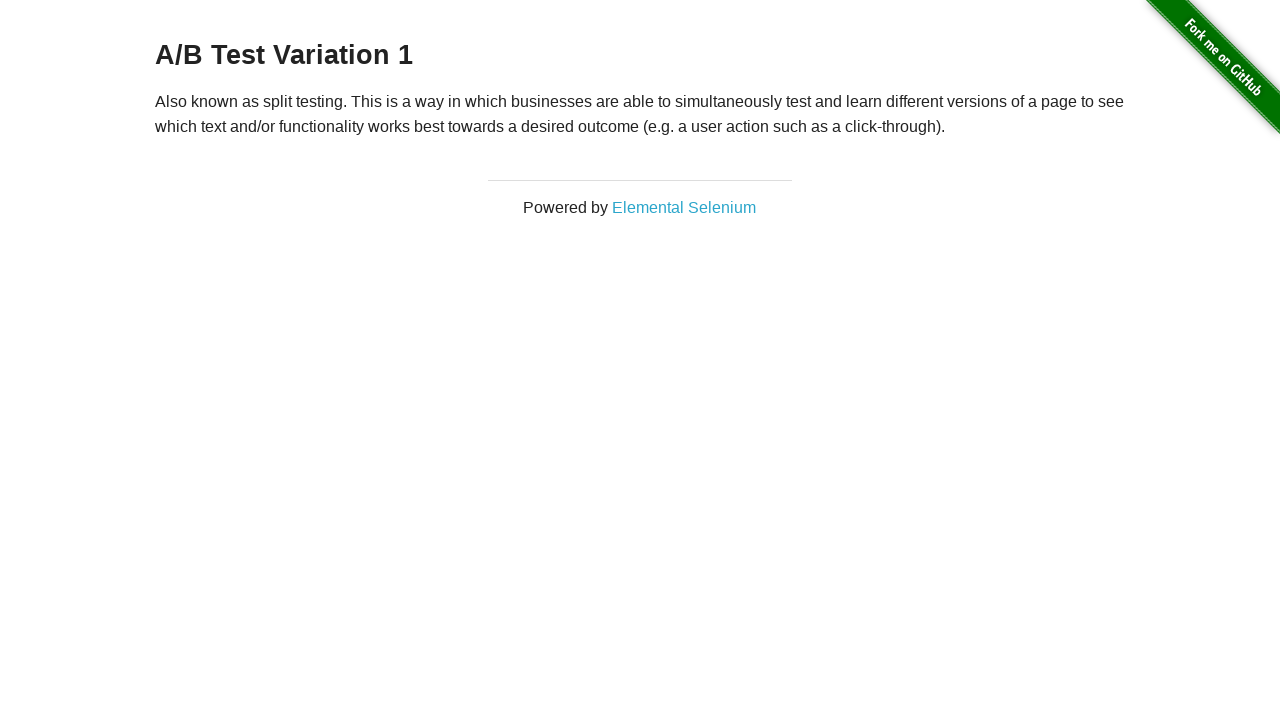

Retrieved heading text to verify initial A/B test group
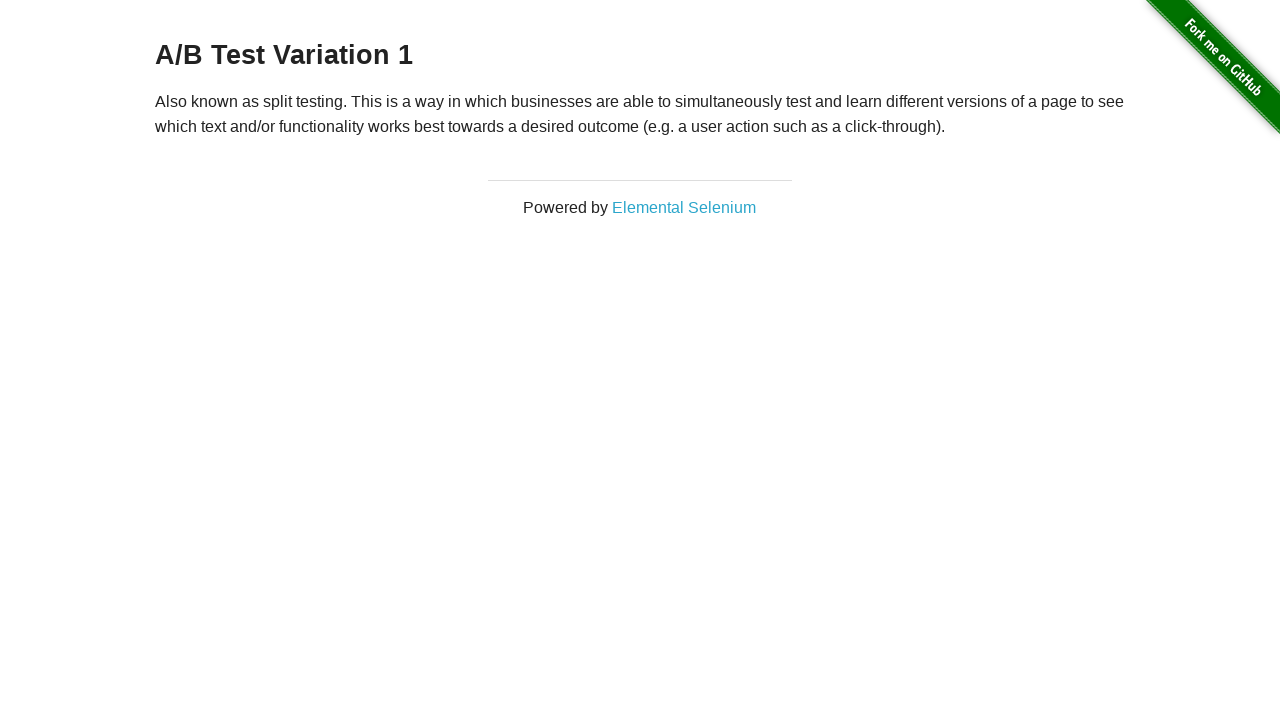

Verified initial heading is in A/B test group: 'A/B Test Variation 1'
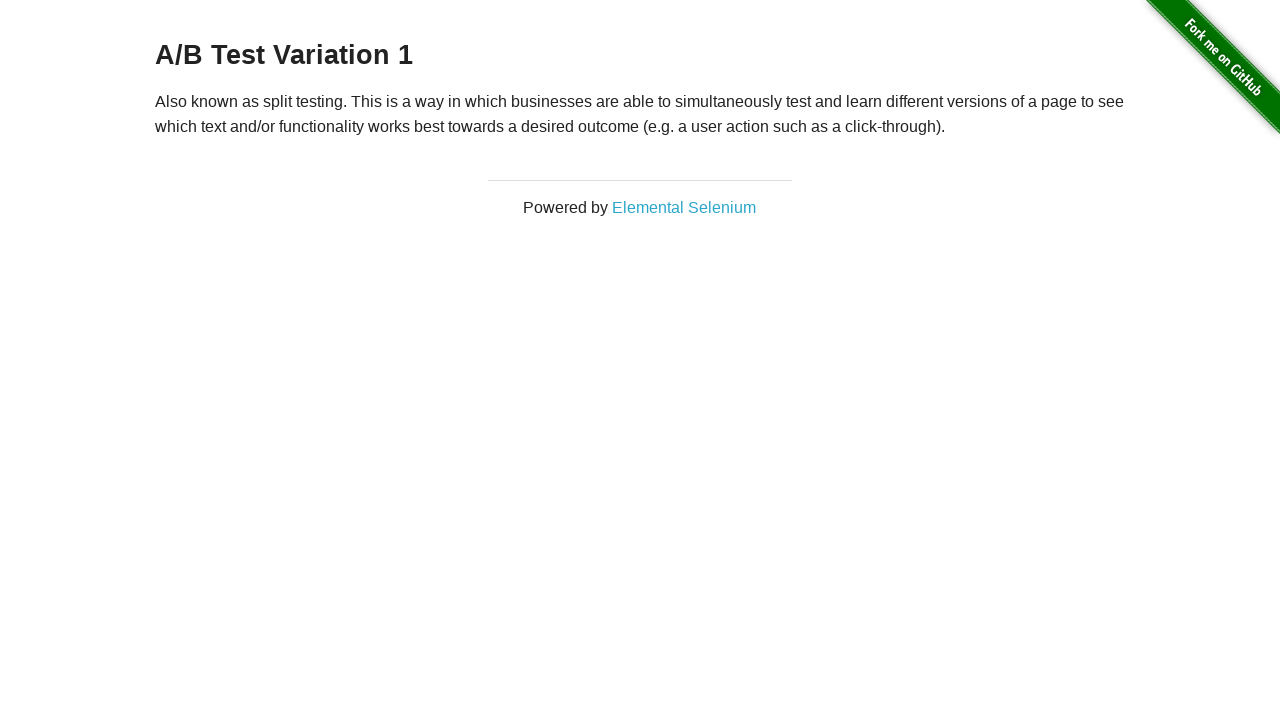

Added Optimizely opt-out cookie
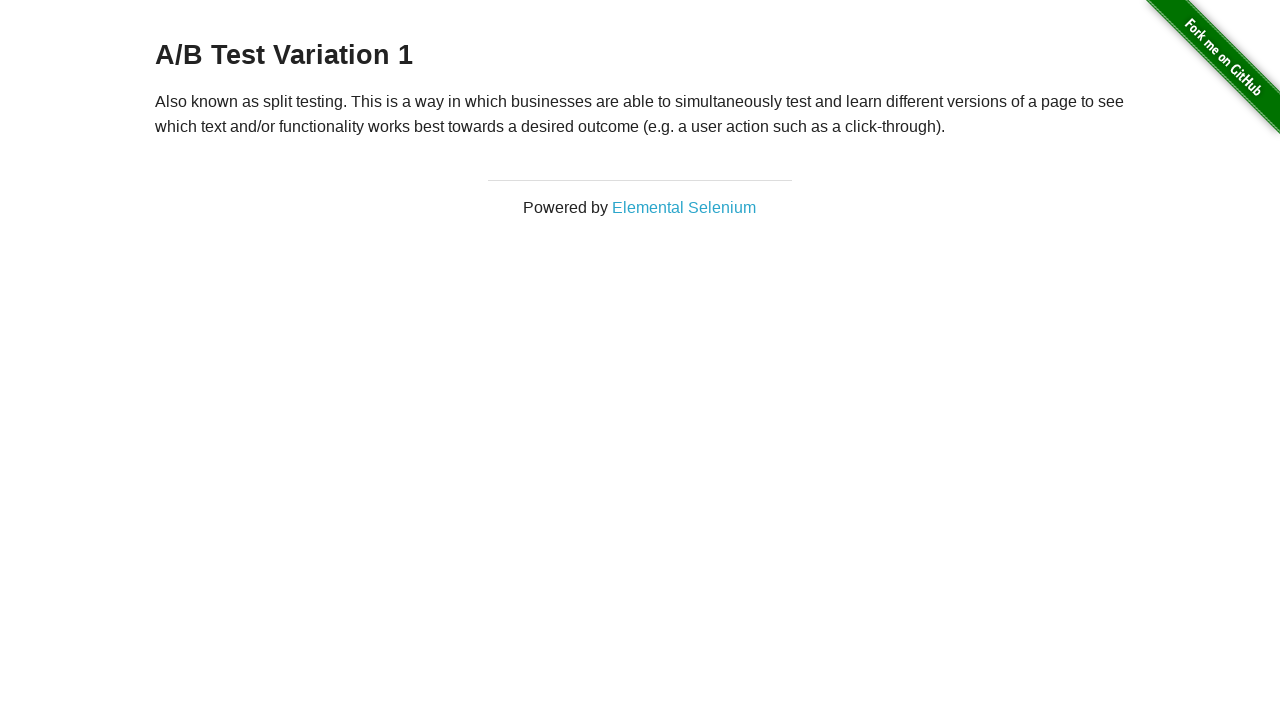

Reloaded page to apply opt-out cookie
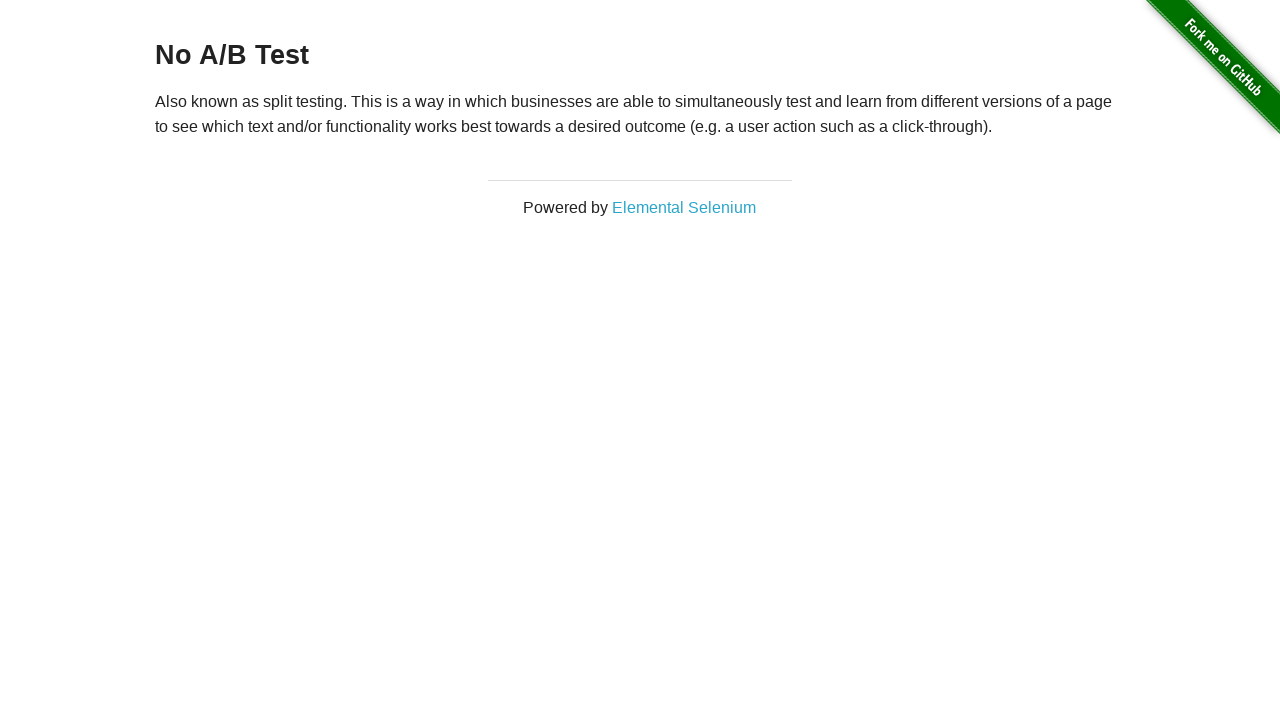

Retrieved heading text after opt-out cookie applied
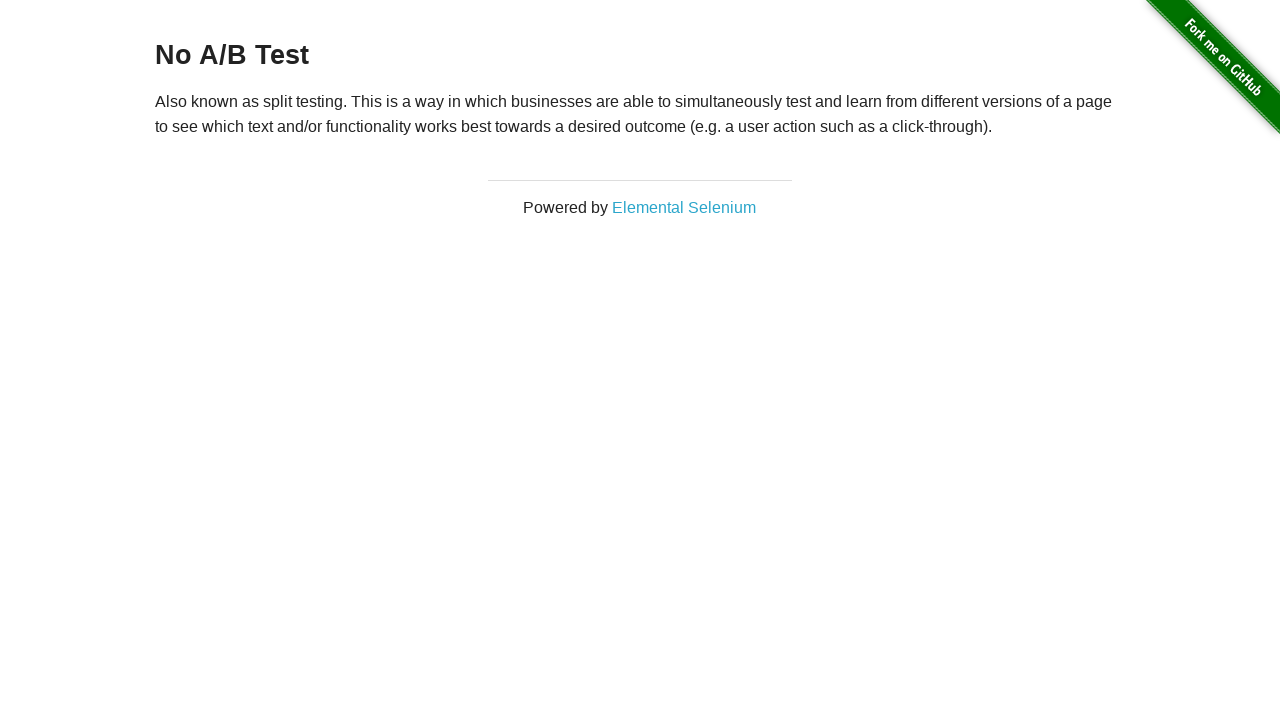

Verified opt-out successful - heading changed to 'No A/B Test'
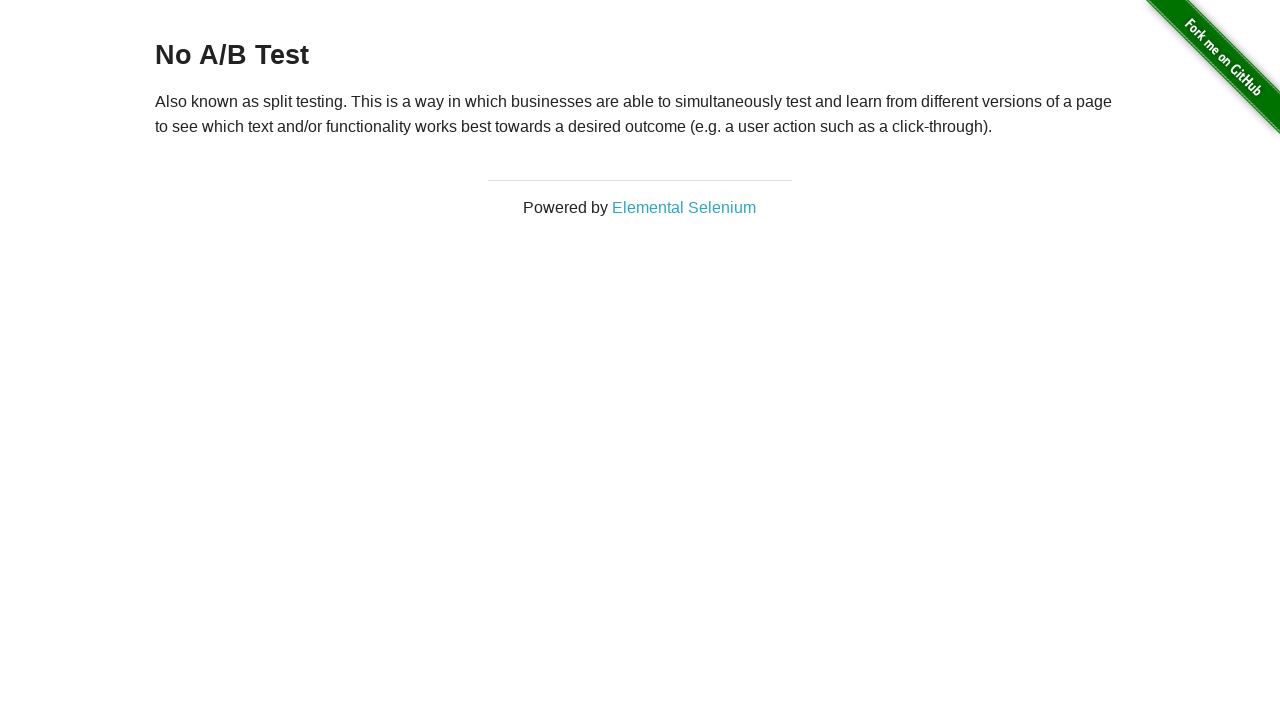

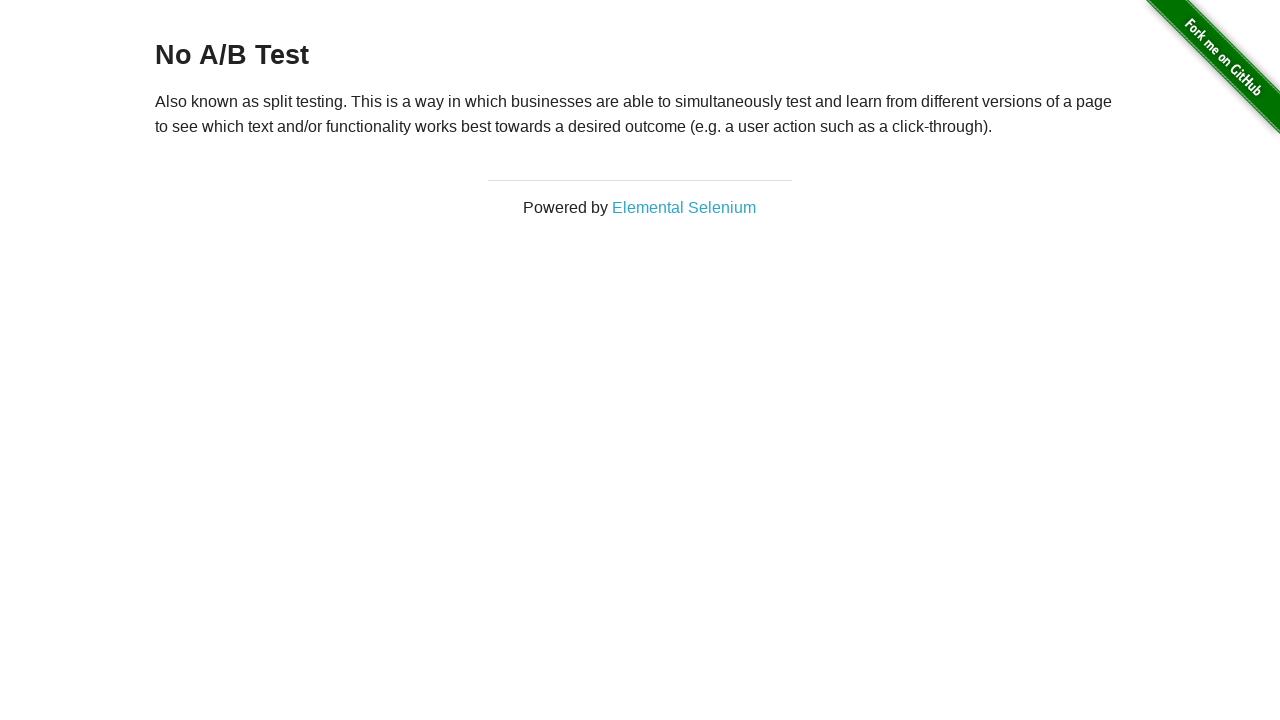